Tests registration form by filling in first name, last name, and email fields, then submitting the form

Starting URL: http://suninjuly.github.io/registration1.html

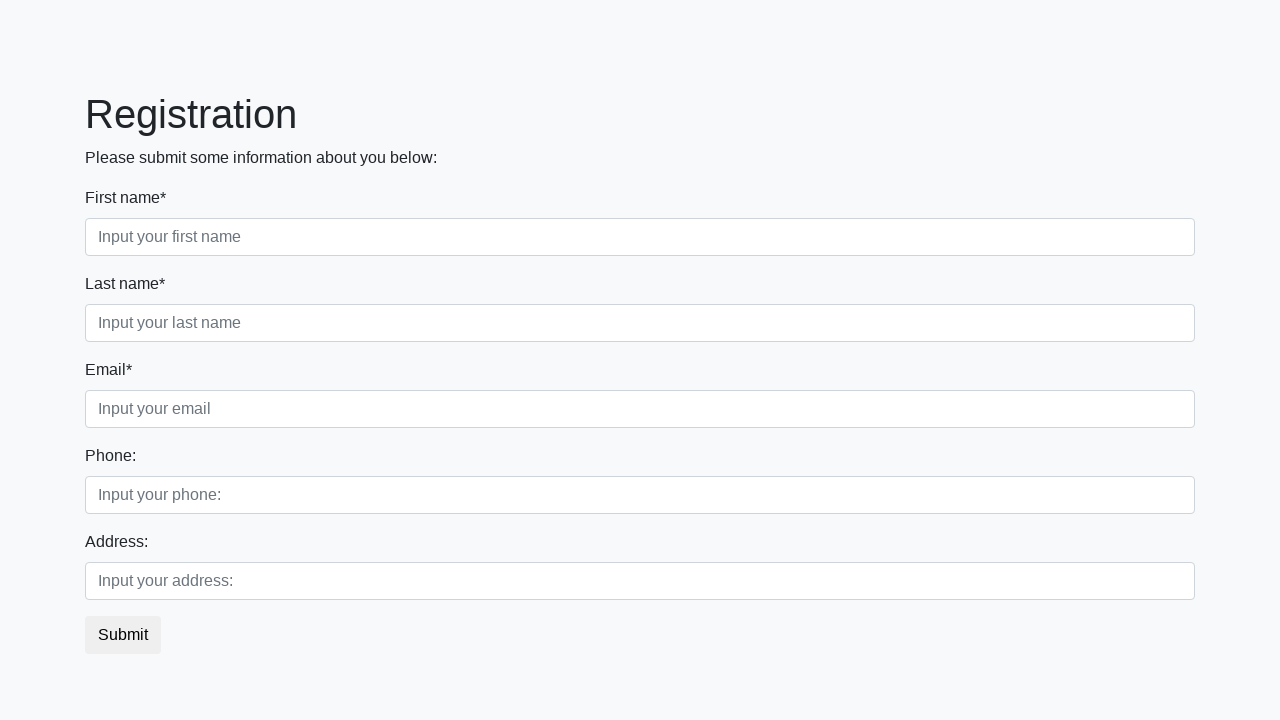

Filled first name field with 'Ivan' on .first_block .first
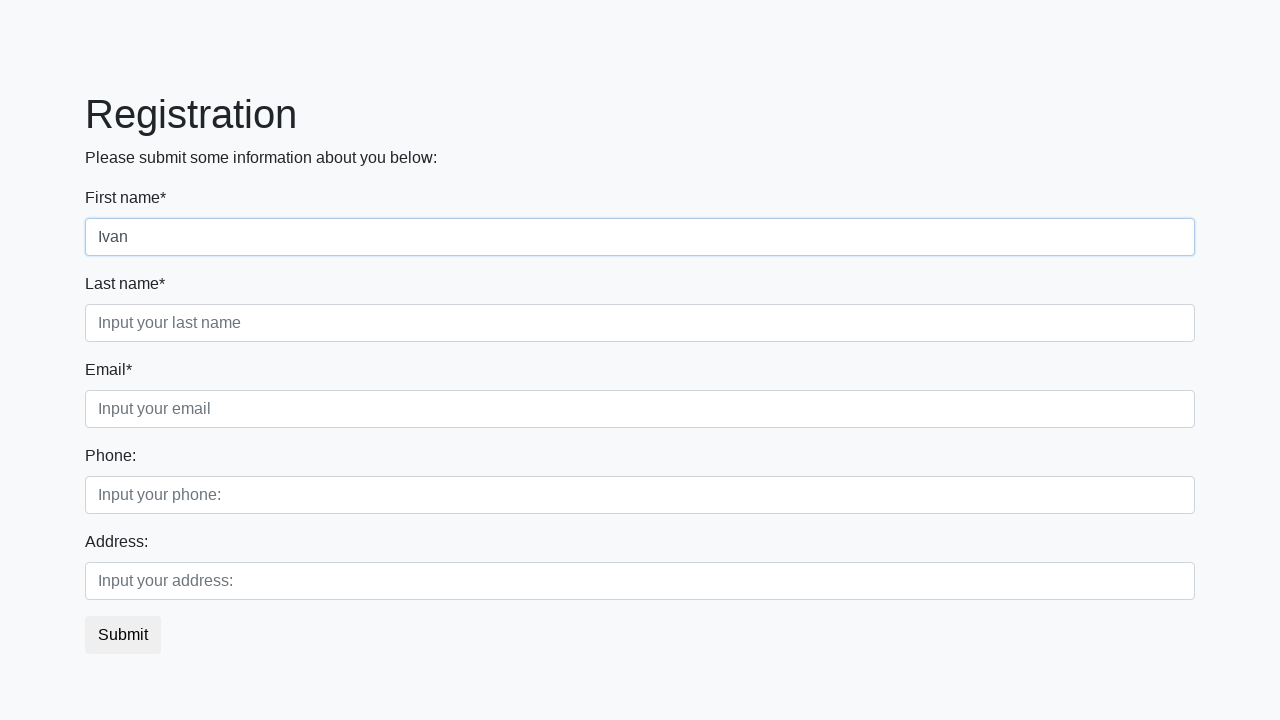

Filled last name field with 'Petrov' on .first_block .second
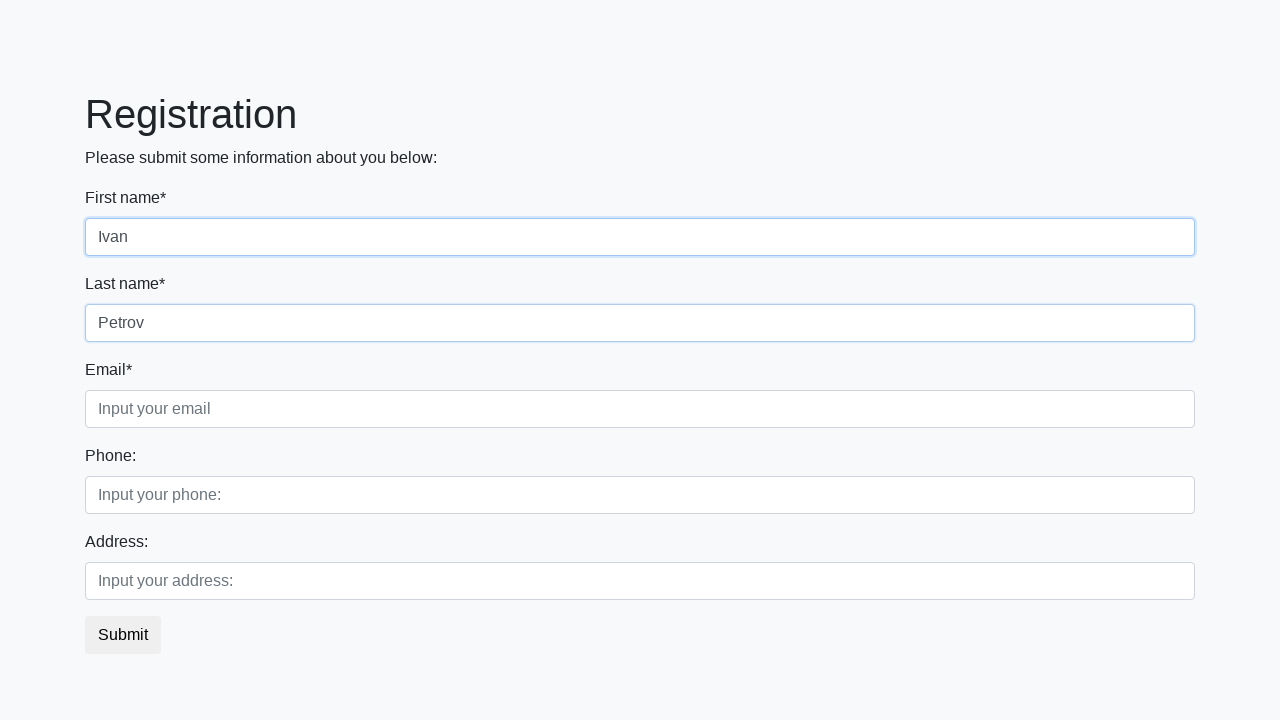

Filled email field with 'Ivan@gmail.com' on .first_block .third
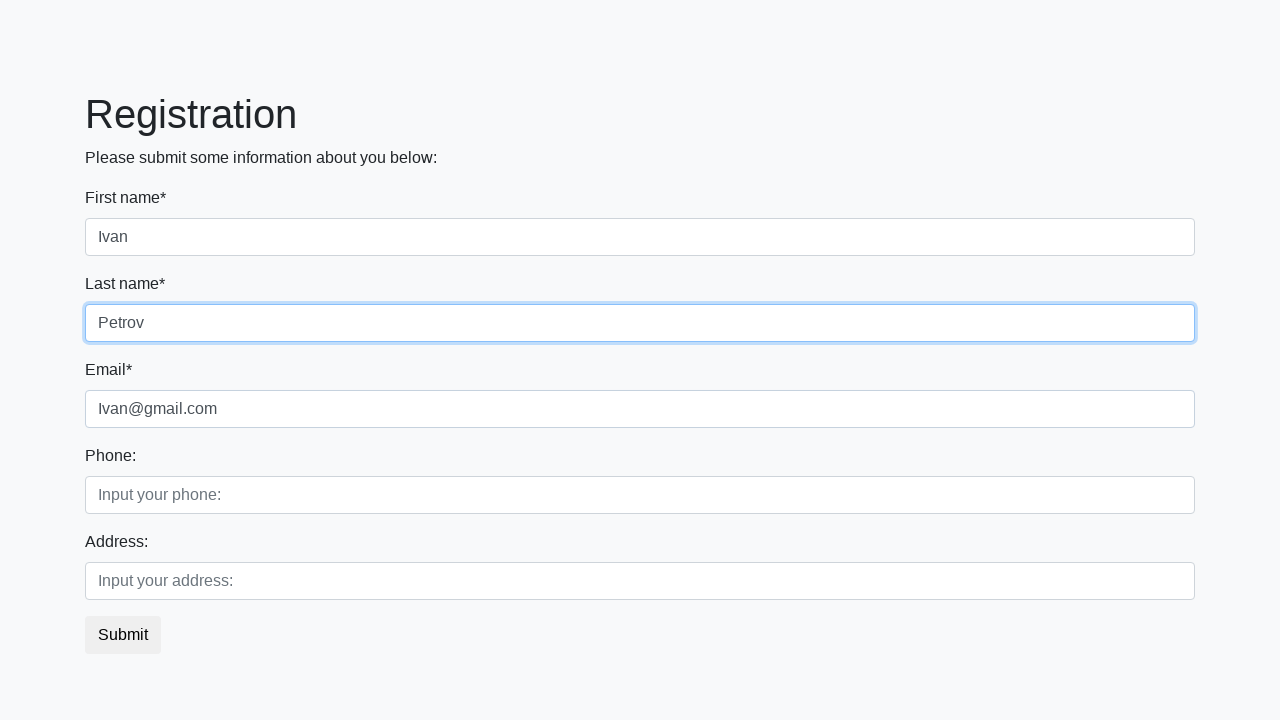

Clicked Submit button to submit registration form at (123, 635) on button:text('Submit')
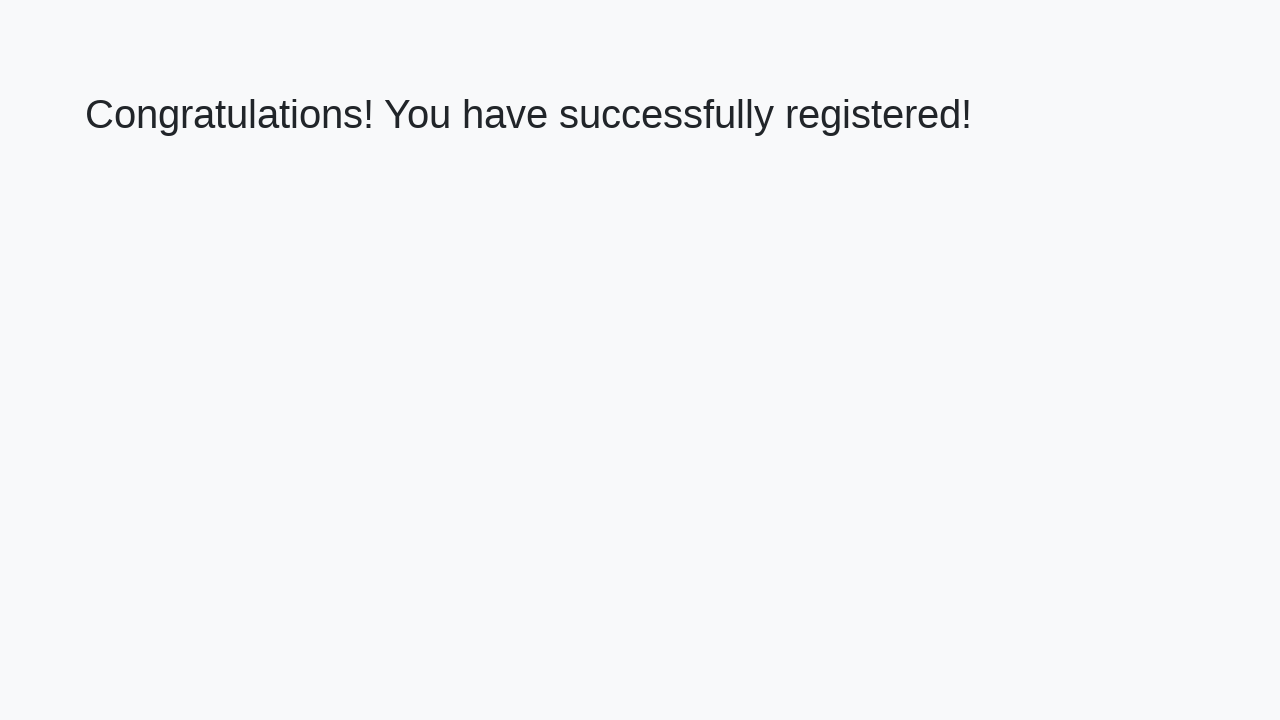

Success message displayed - registration form submitted successfully
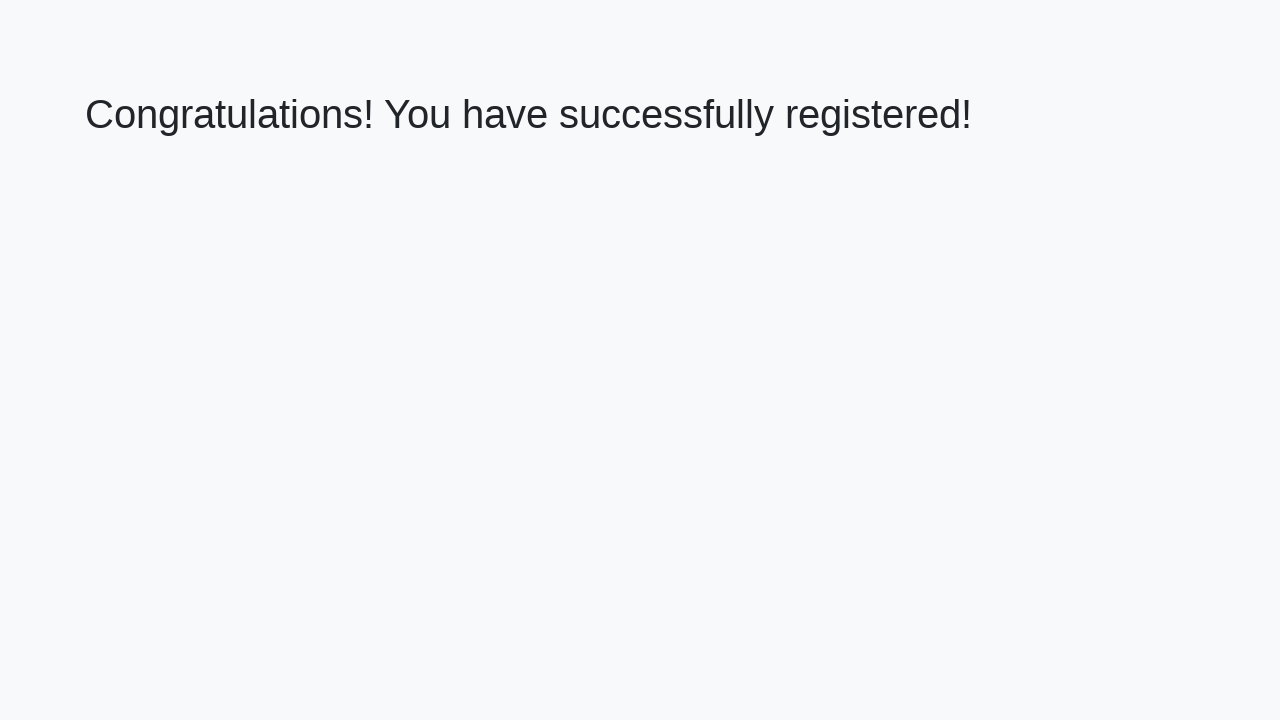

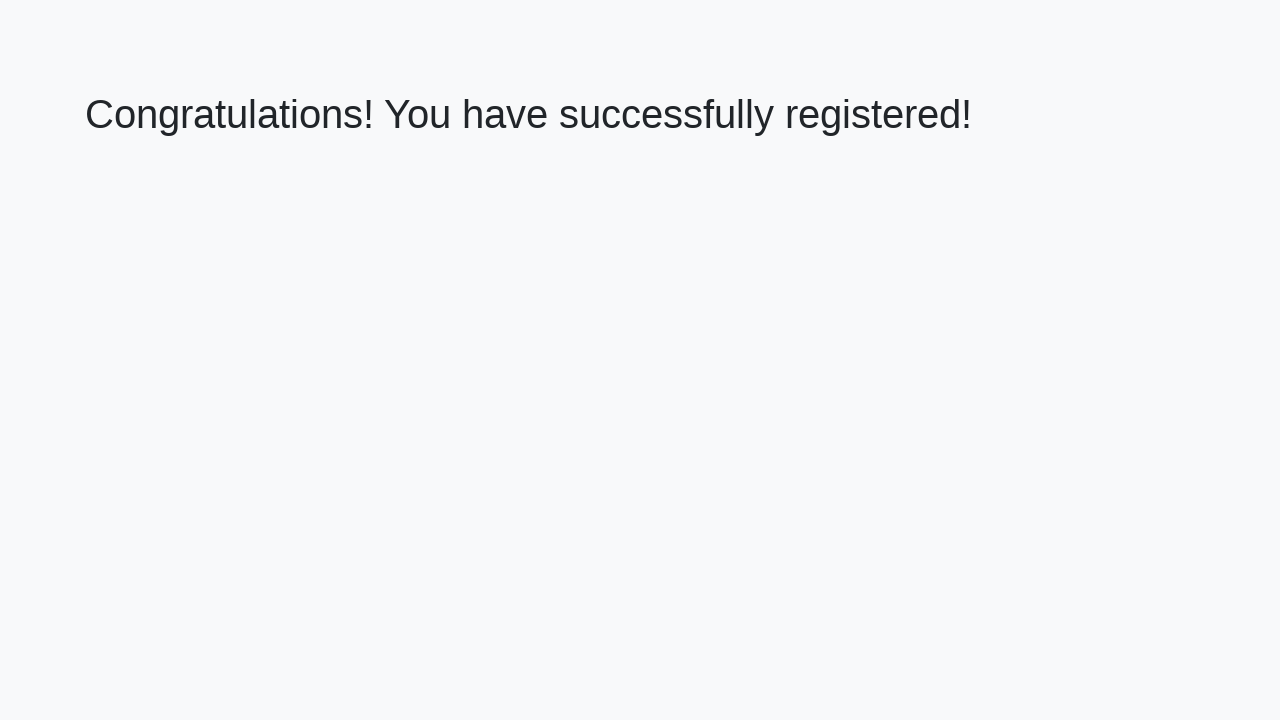